Tests clicking a button after waiting for it to become clickable, then verifies success message appears

Starting URL: http://suninjuly.github.io/wait2.html

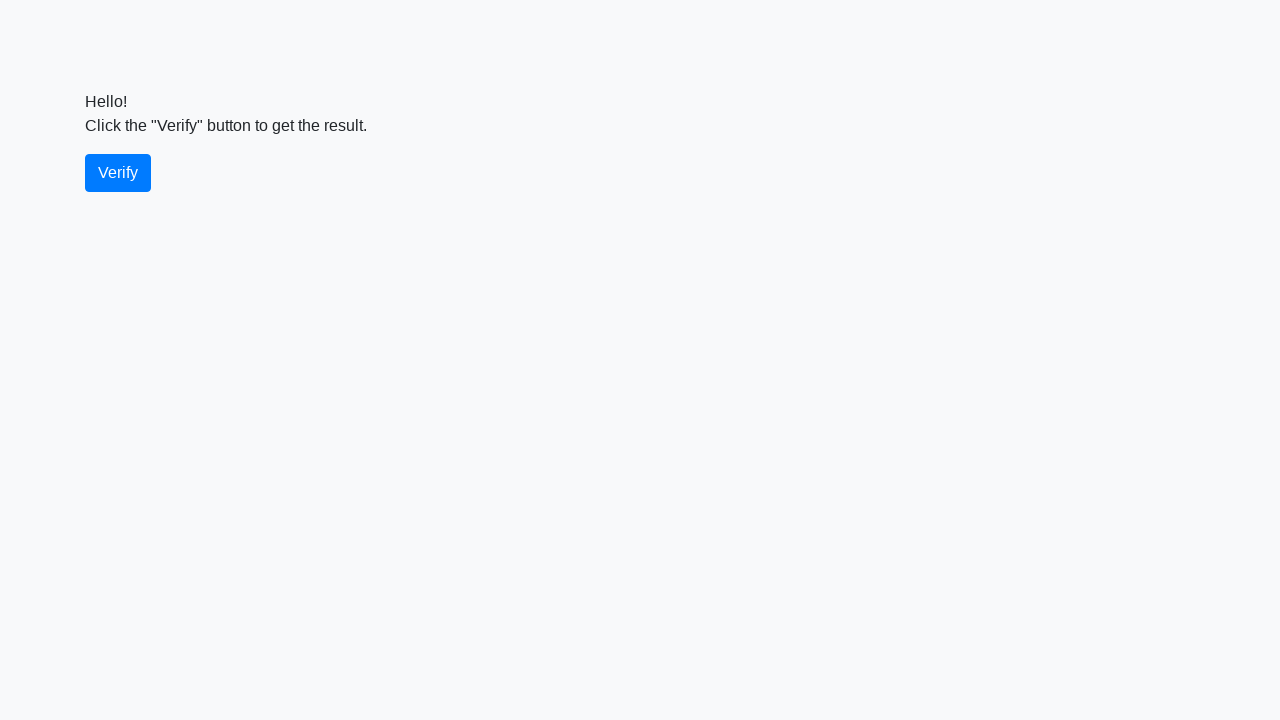

Navigated to http://suninjuly.github.io/wait2.html
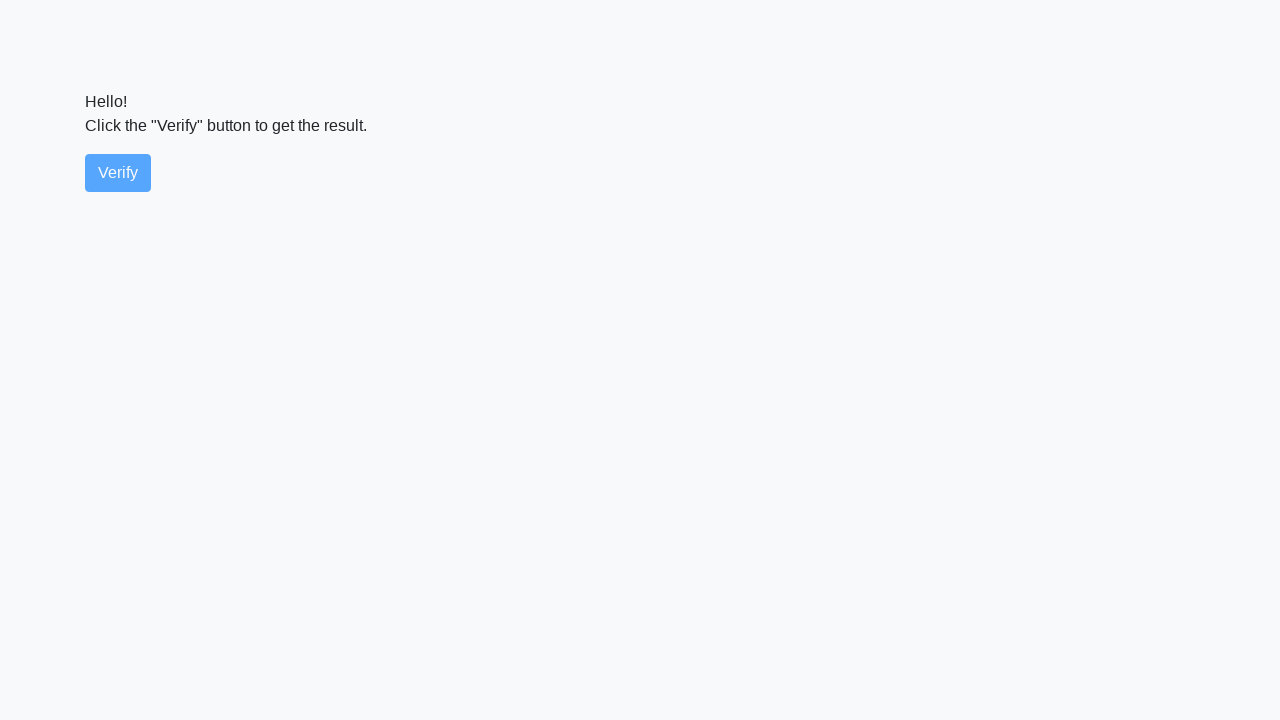

Waited for #verify button to become visible
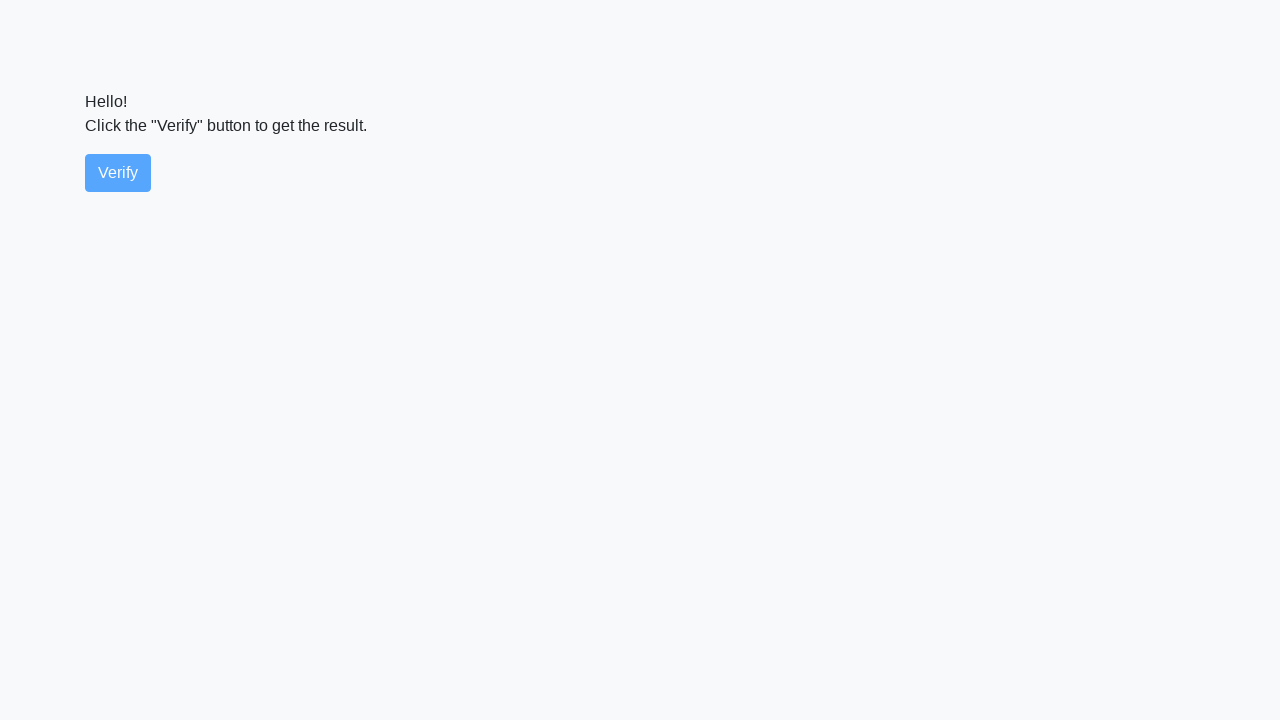

Clicked the #verify button at (118, 173) on #verify
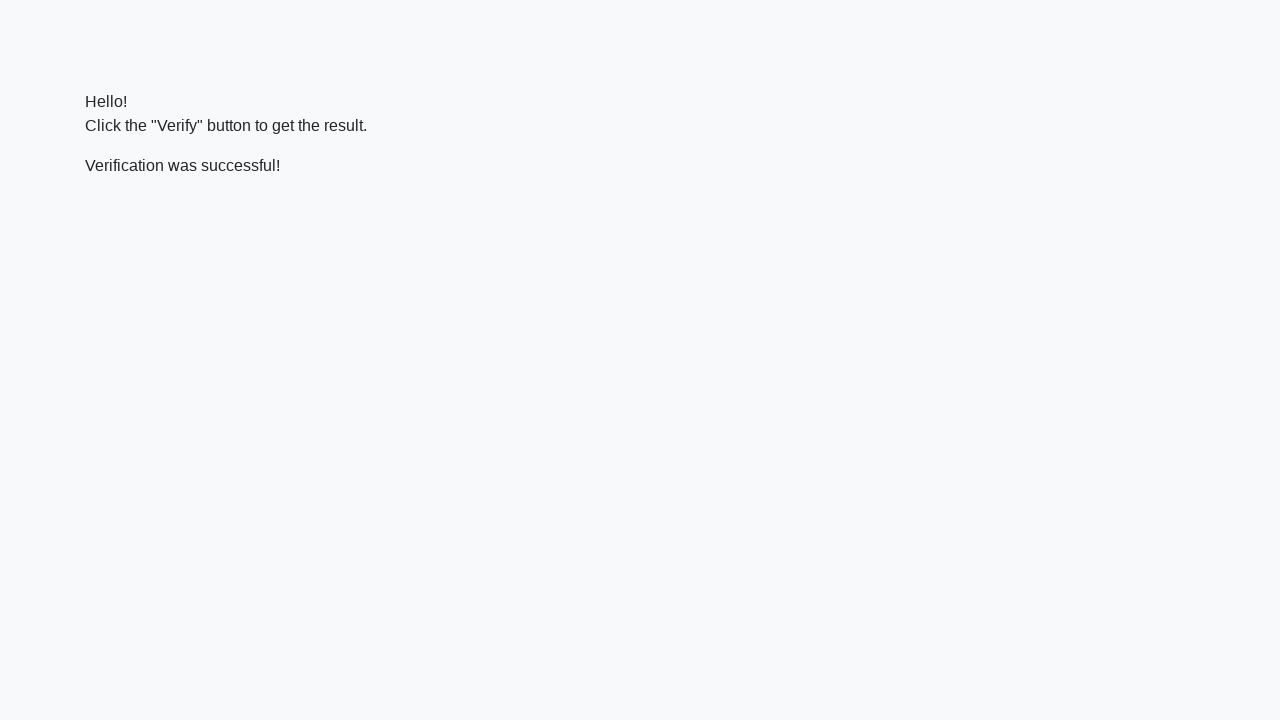

Located the #verify_message element
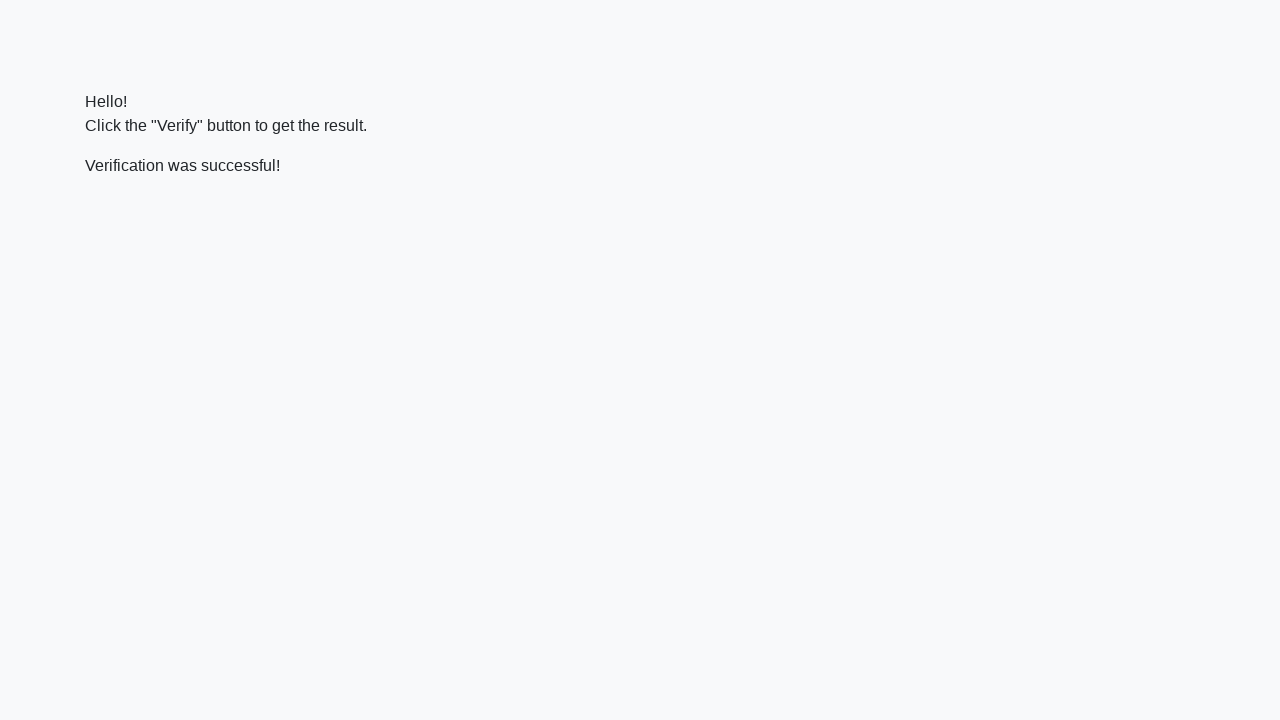

Verified success message contains 'successful'
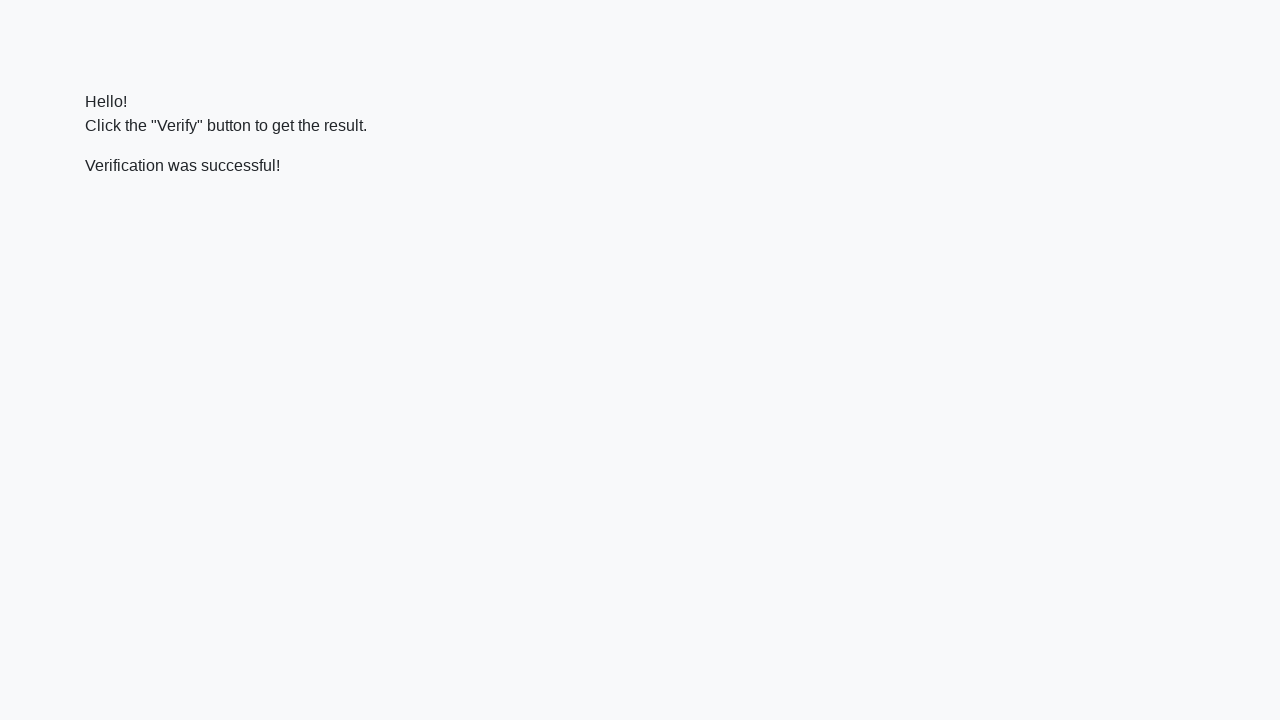

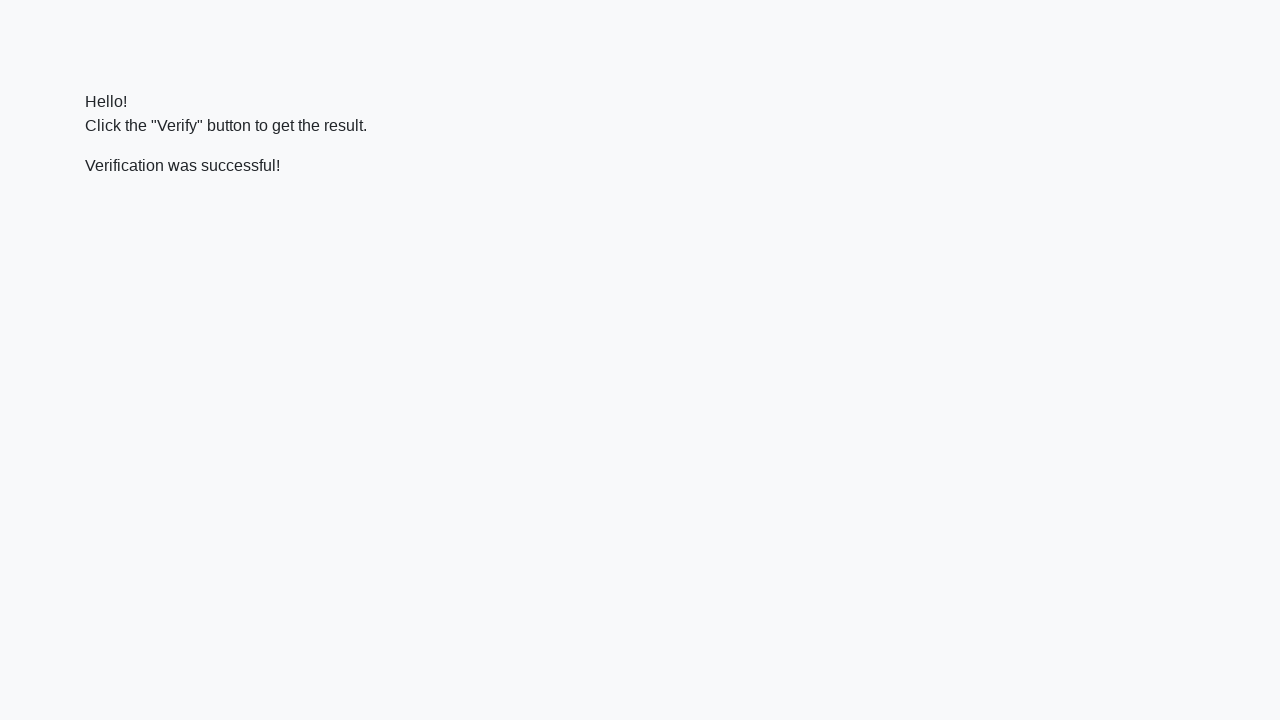